Tests web table functionality on DemoQA by adding a new record with user details, modifying the salary of the newly added record, and then interacting with the delete functionality.

Starting URL: https://demoqa.com

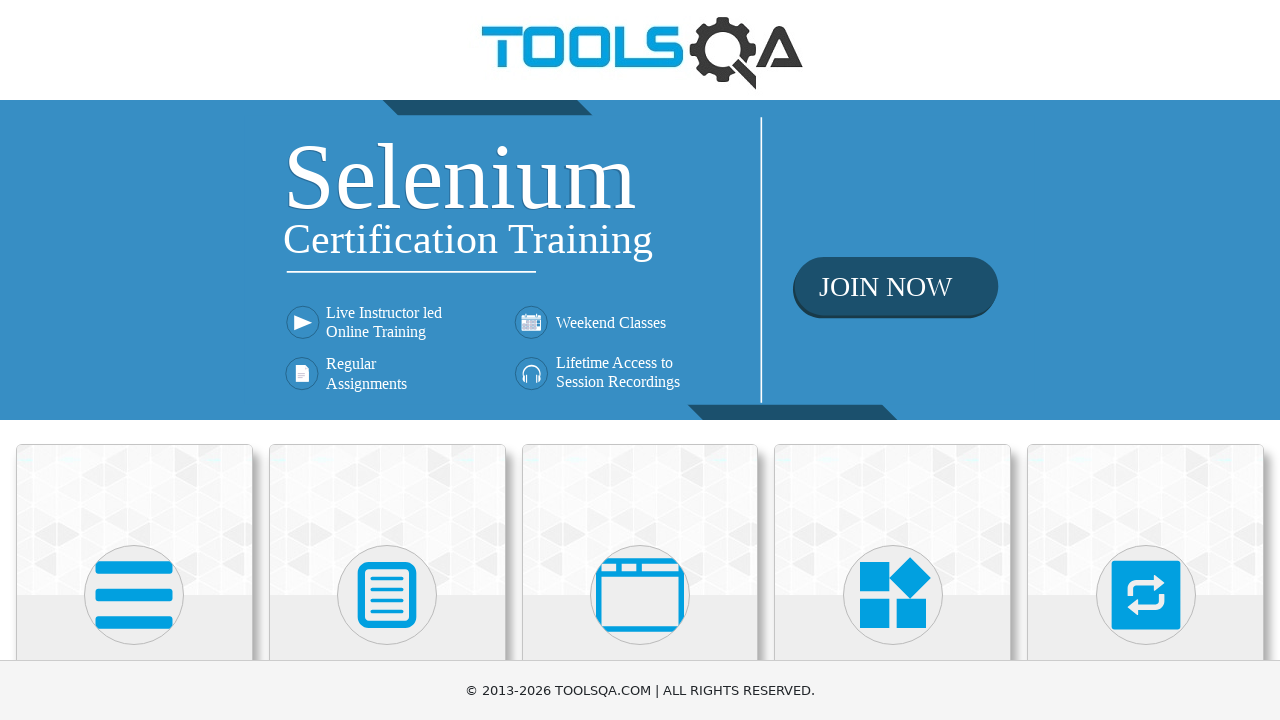

Scrolled down the page by 350 pixels
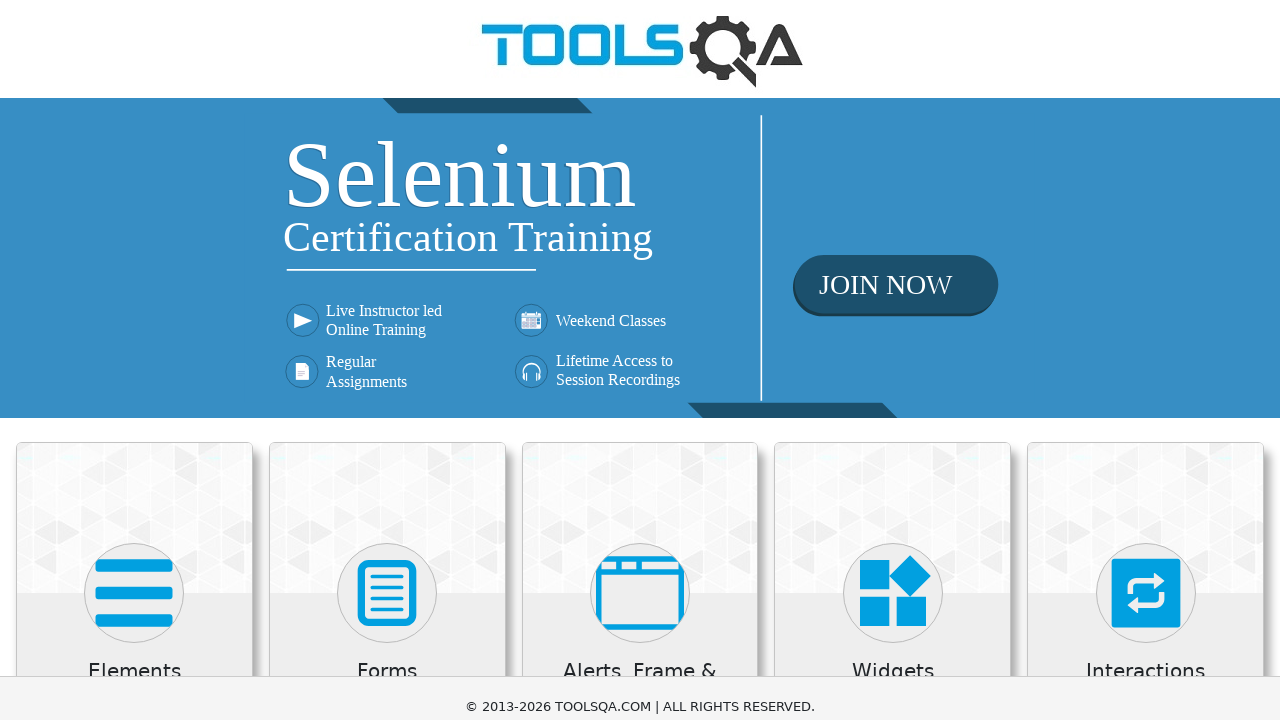

Clicked on Elements menu at (134, 323) on xpath=//h5[text()='Elements']
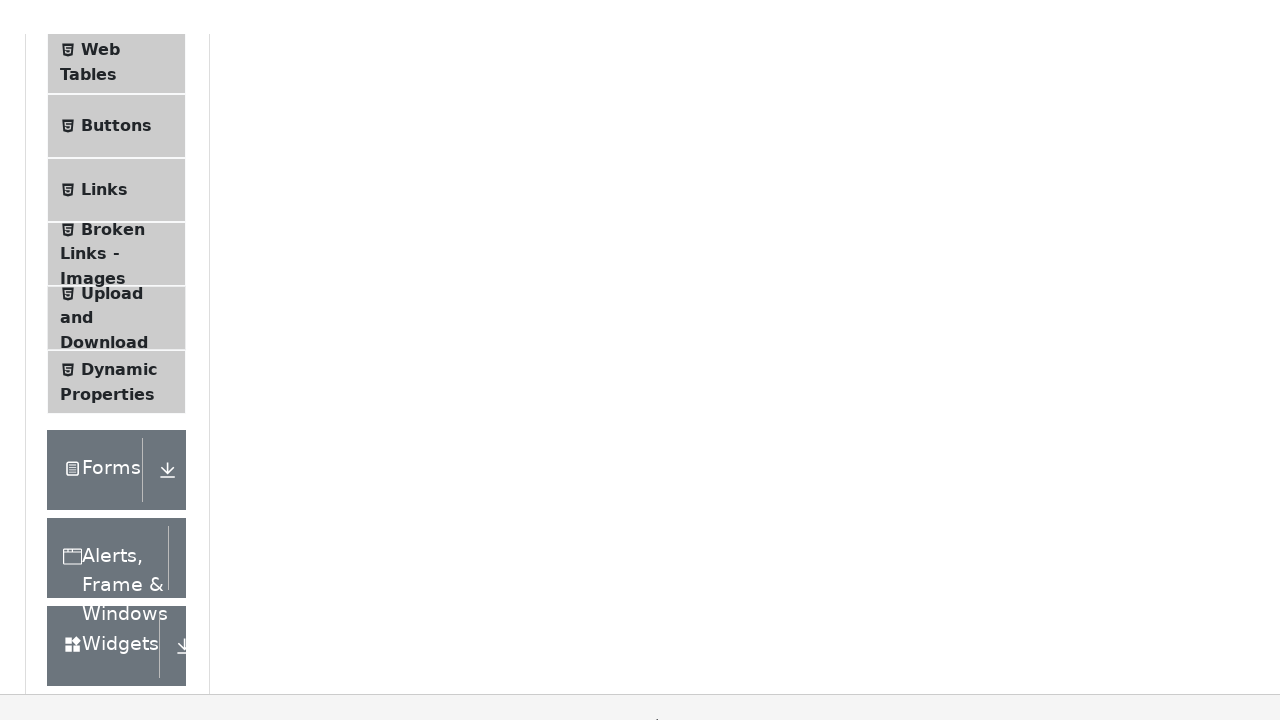

Clicked on Web Tables option at (100, 348) on xpath=//span[text()='Web Tables']
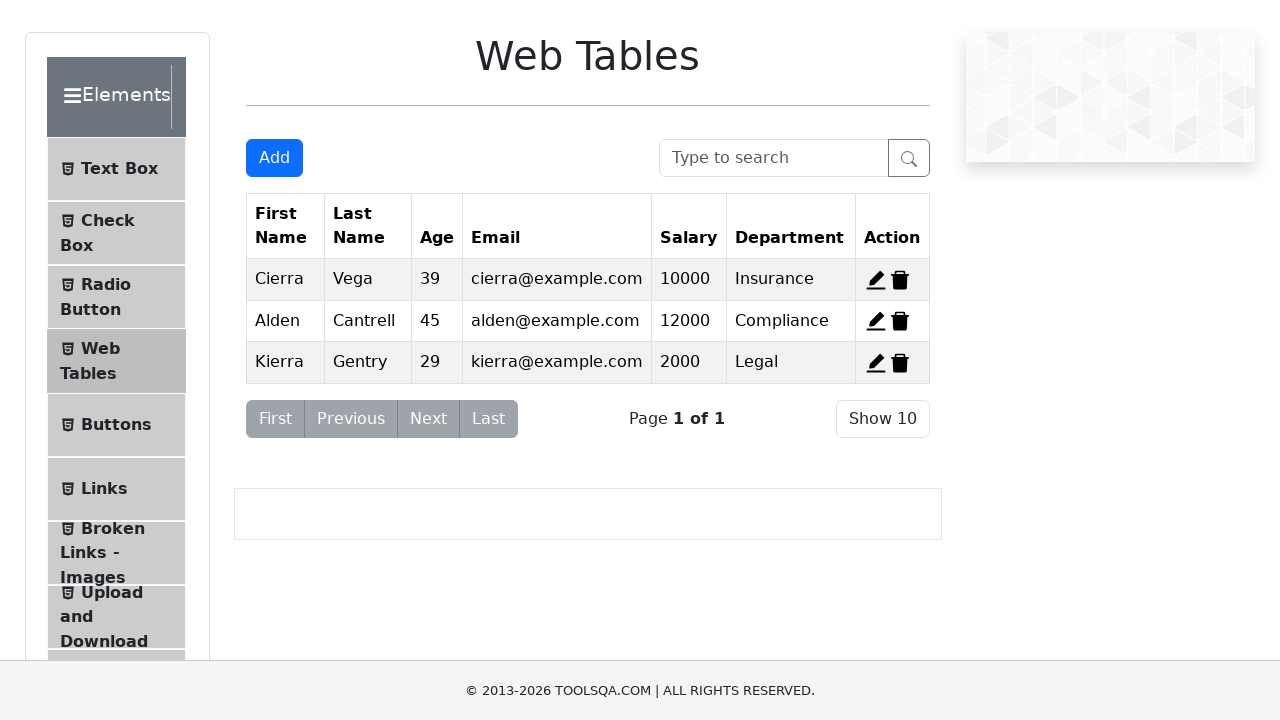

Clicked Add New Record button at (274, 158) on #addNewRecordButton
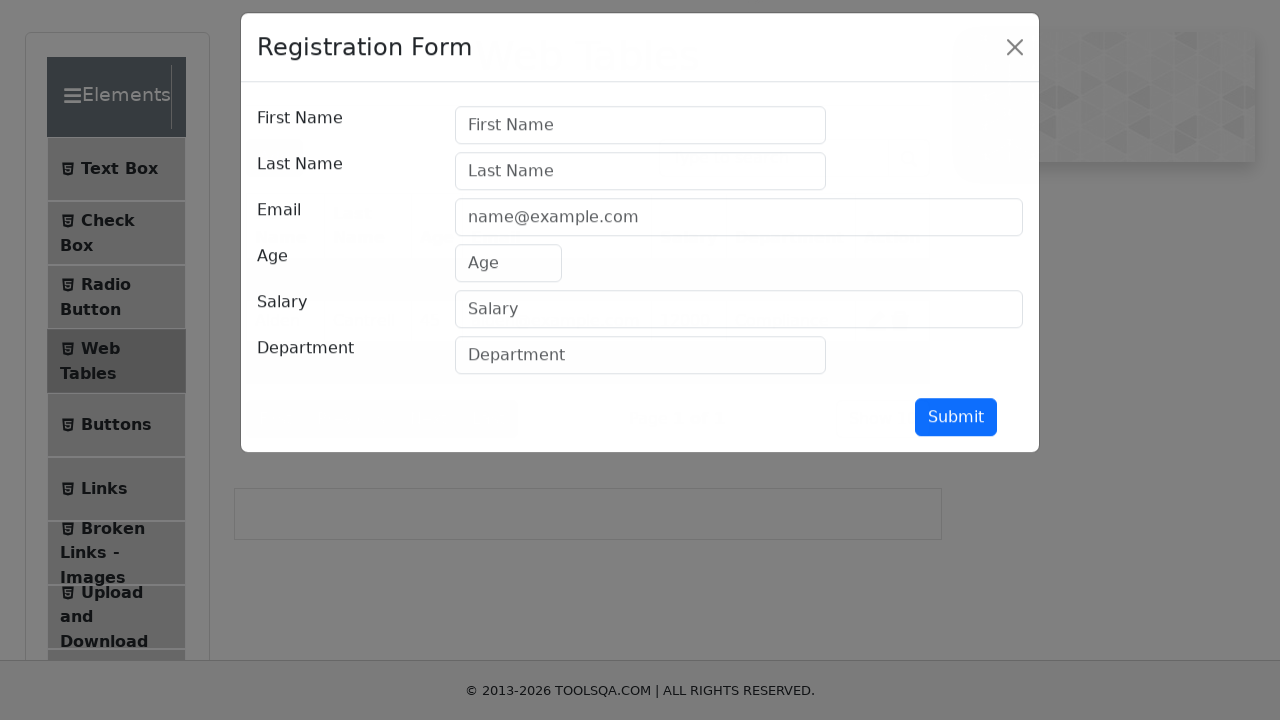

Filled first name field with 'Andrei' on #firstName
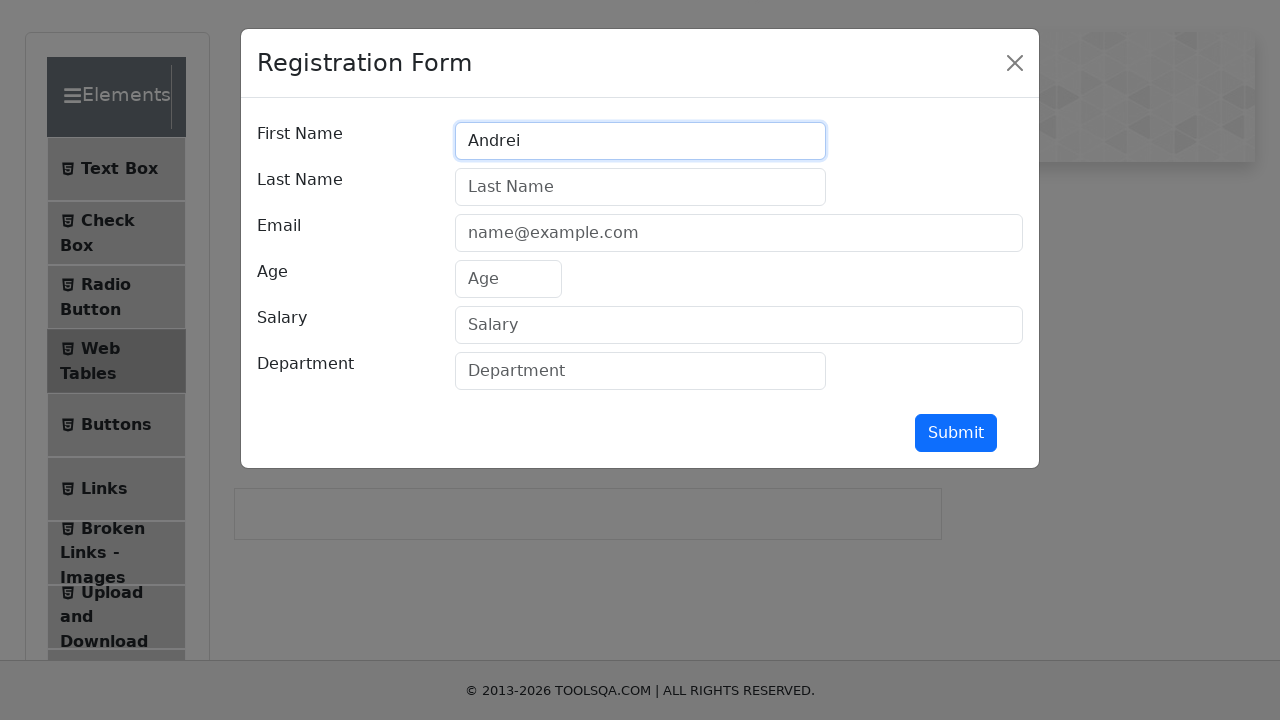

Filled last name field with 'Popescu' on #lastName
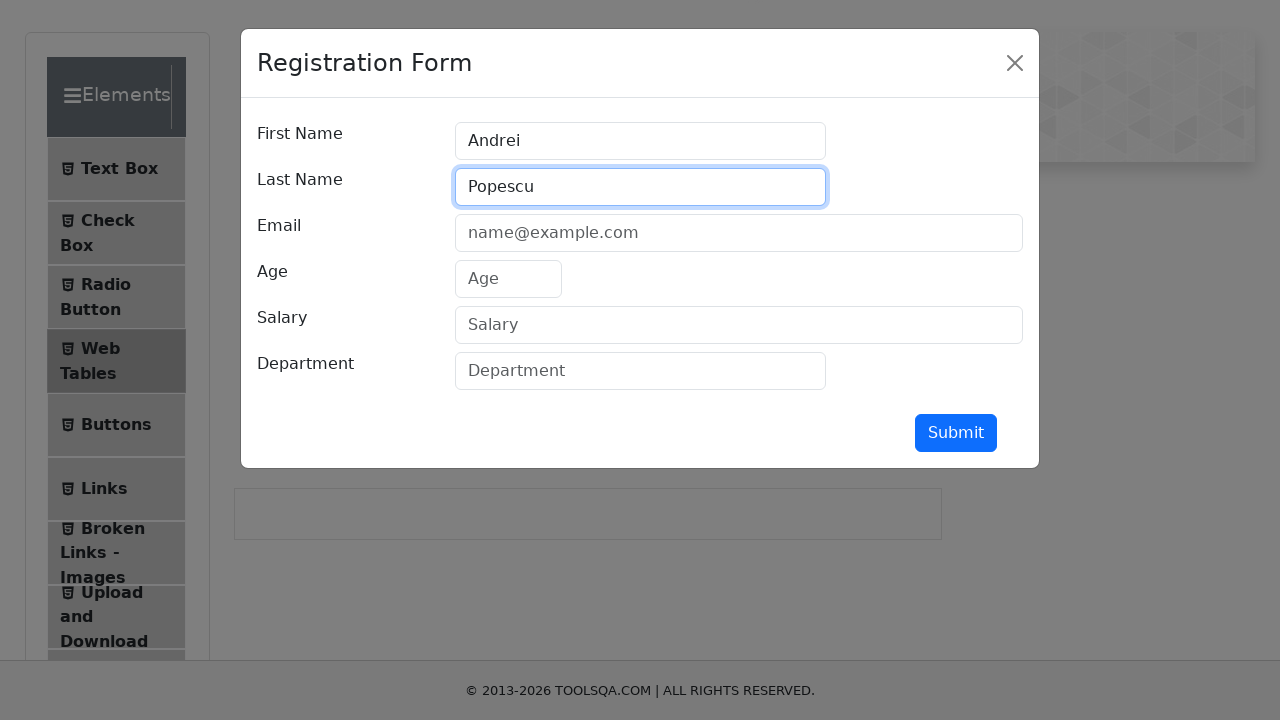

Filled email field with 'andrei@gmail.com' on #userEmail
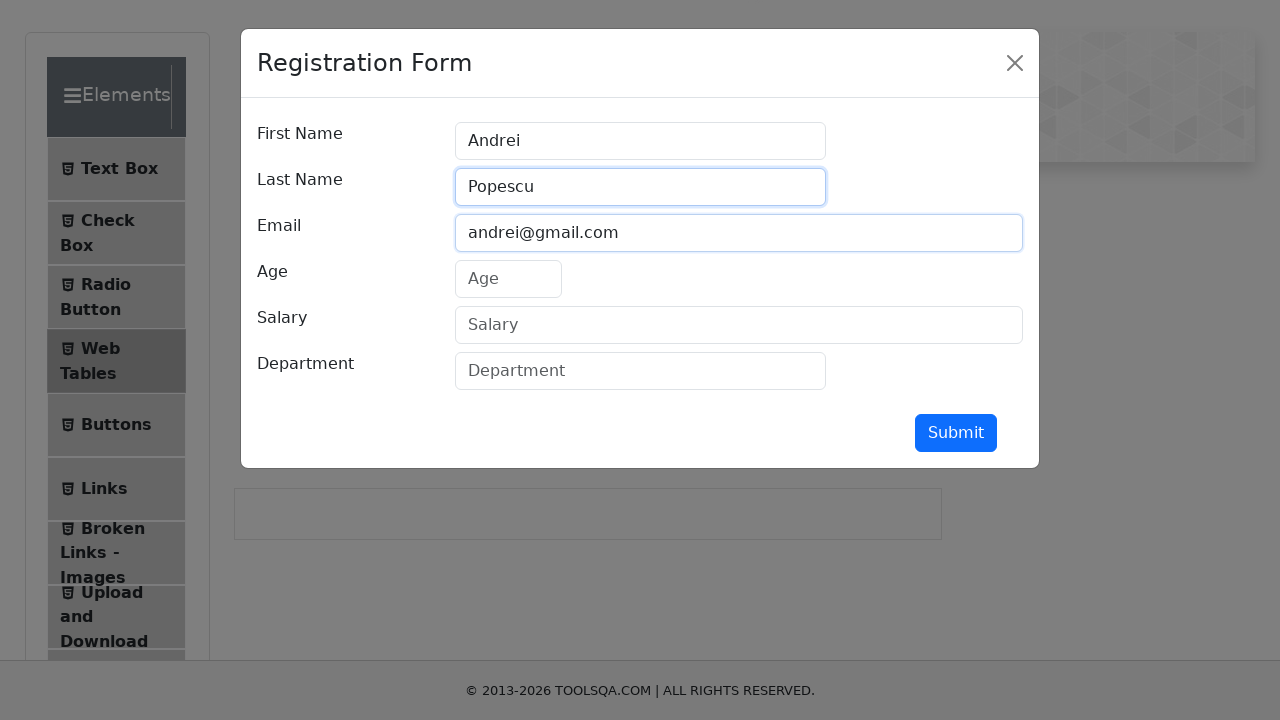

Filled age field with '32' on #age
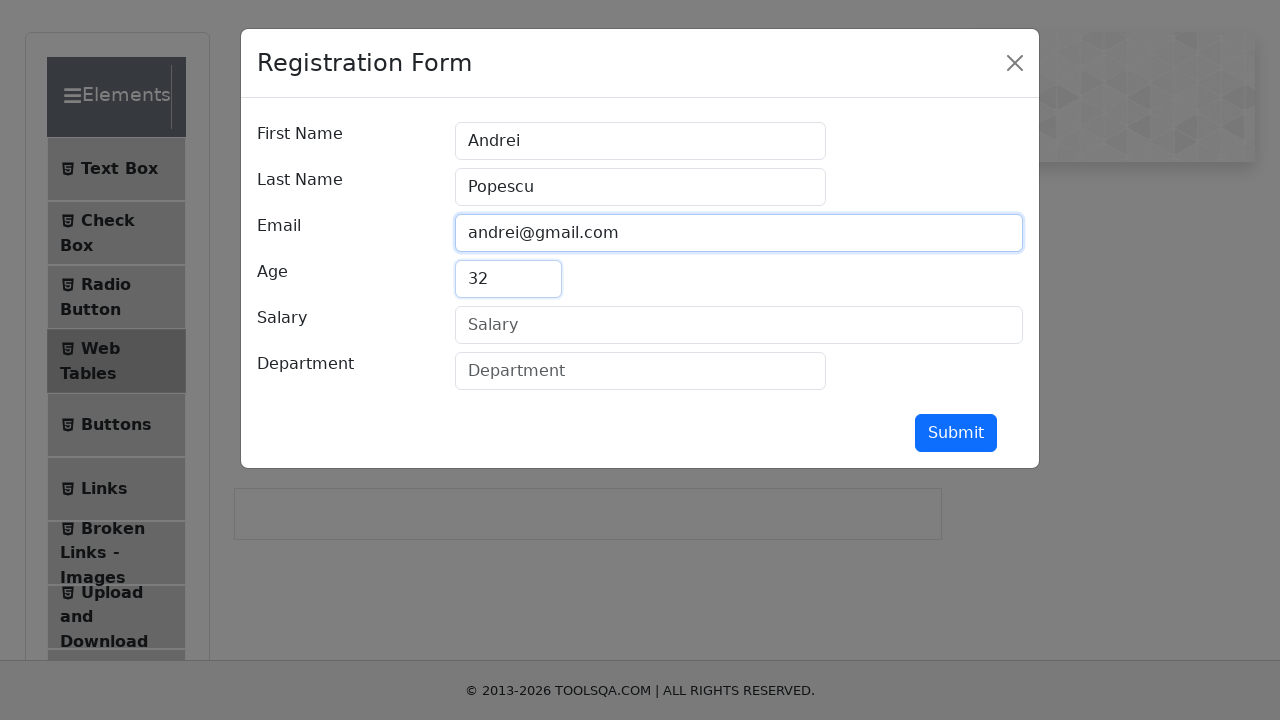

Filled salary field with '1000' on #salary
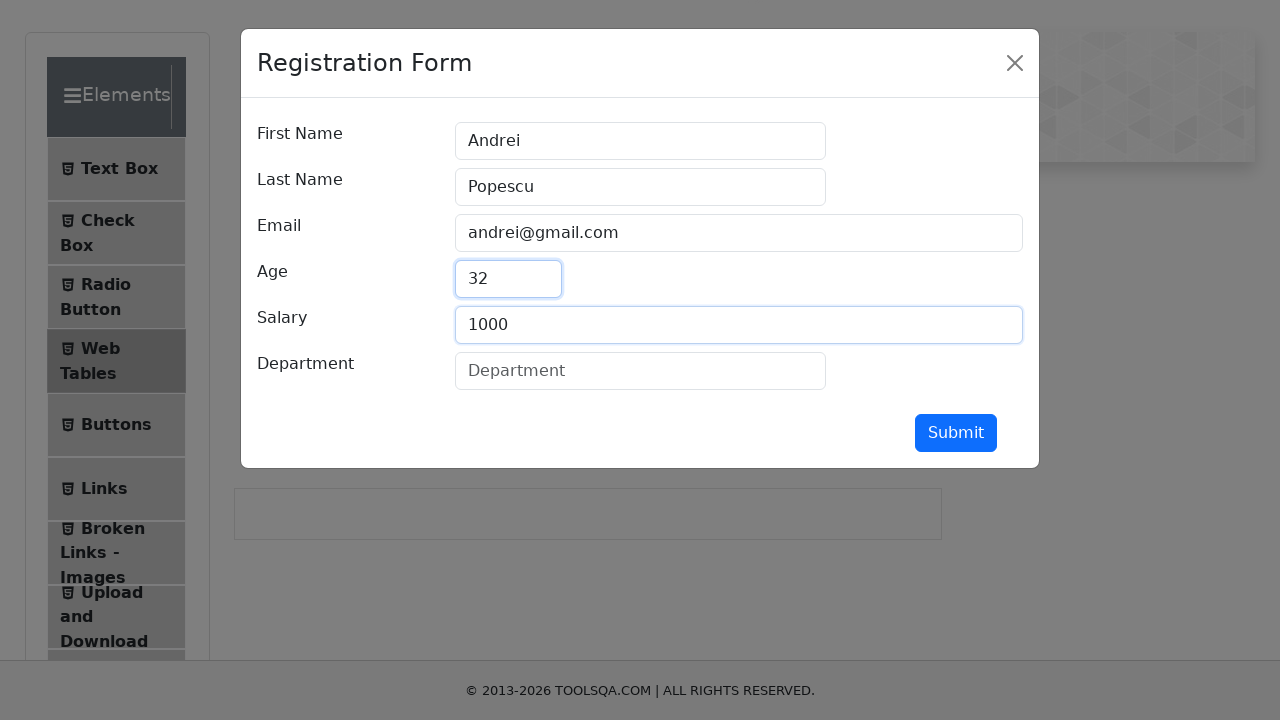

Filled department field with 'IT' on #department
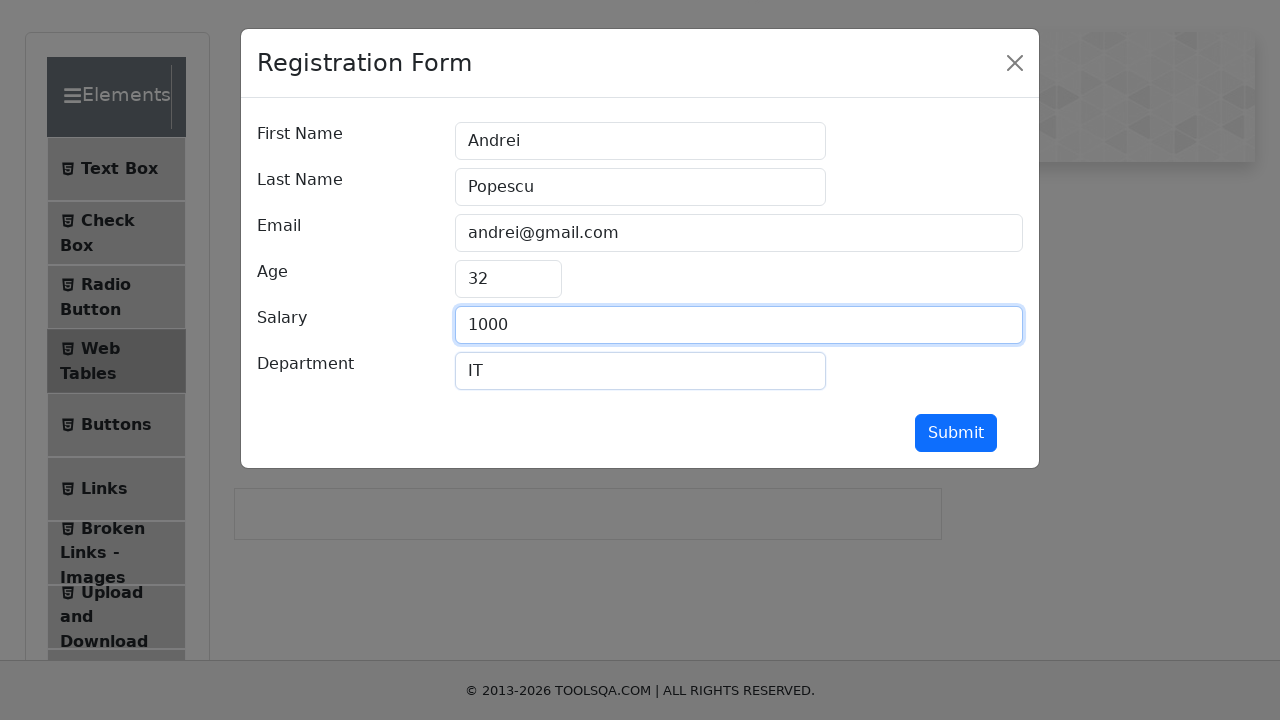

Submitted the registration form with new user details at (956, 433) on #submit
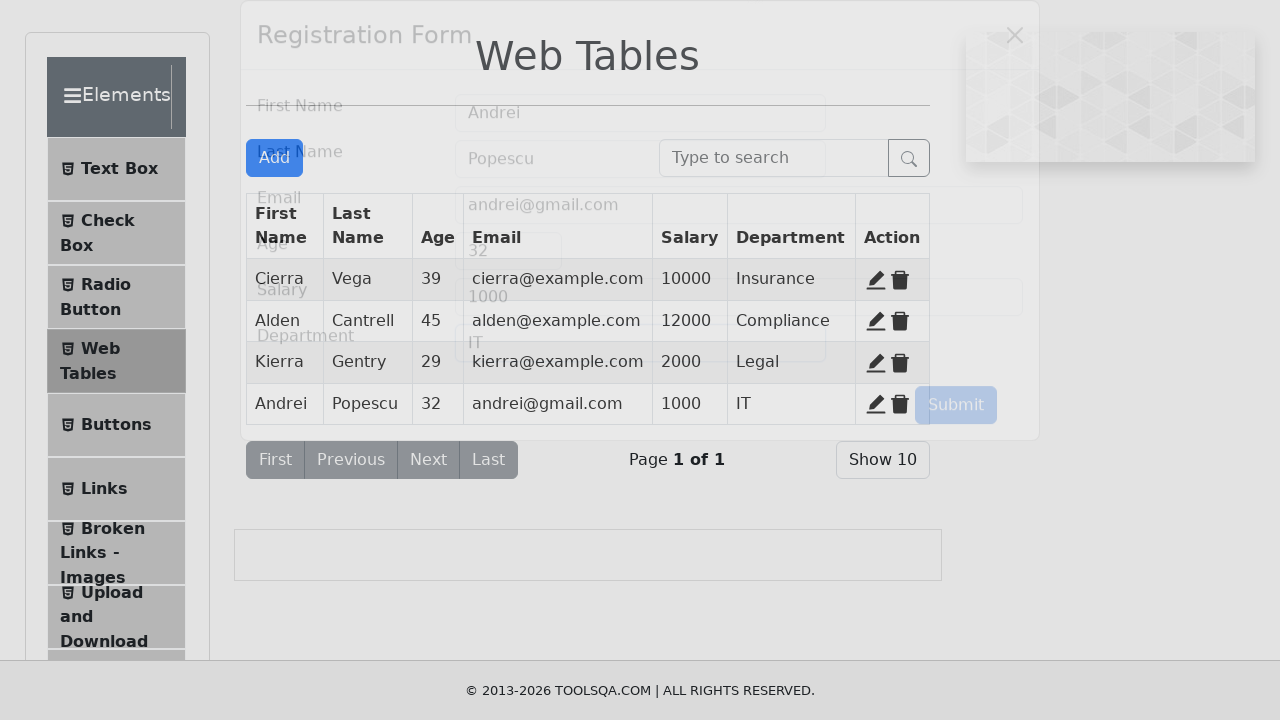

Clicked edit button for record 4 at (876, 404) on #edit-record-4
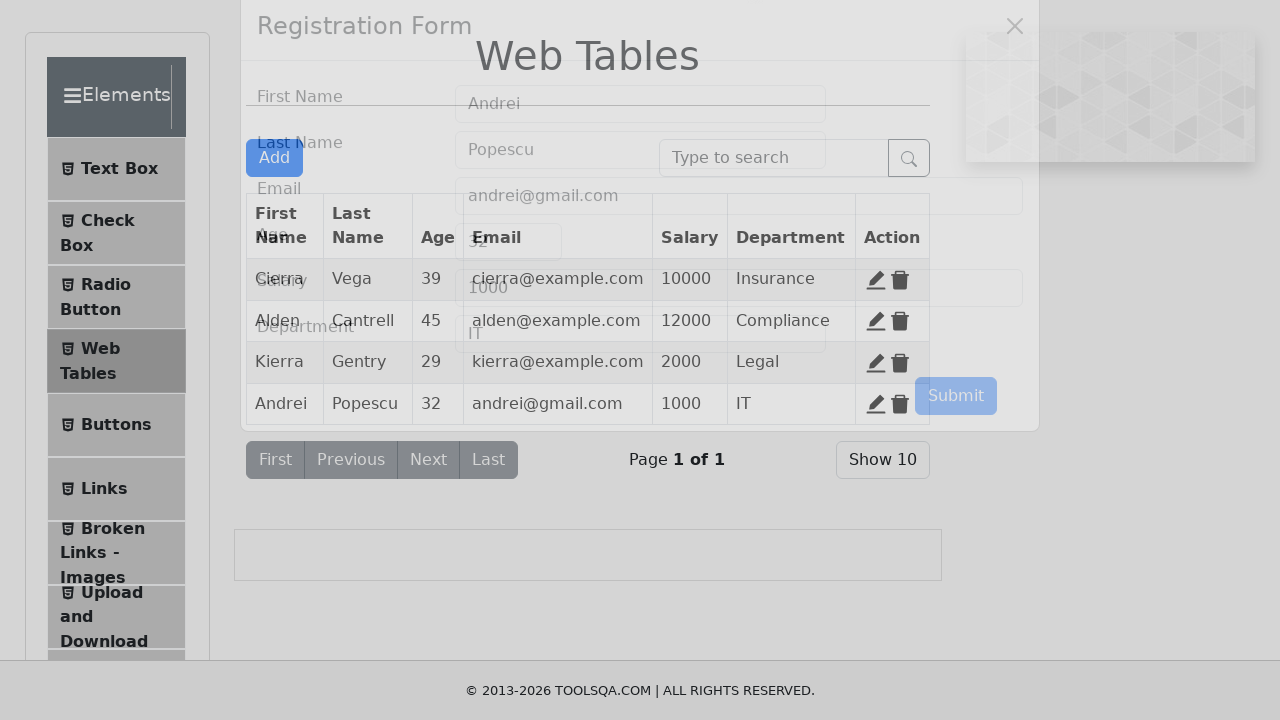

Cleared the salary field on #salary
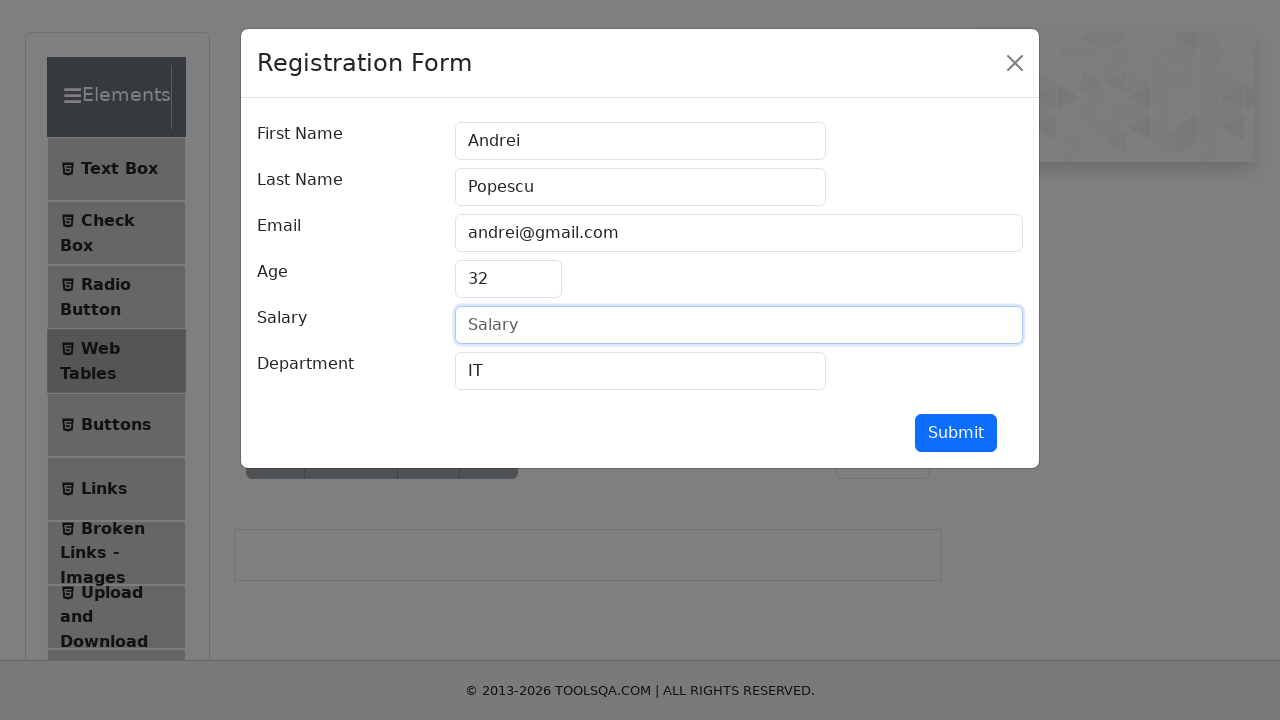

Updated salary field to '2300' on #salary
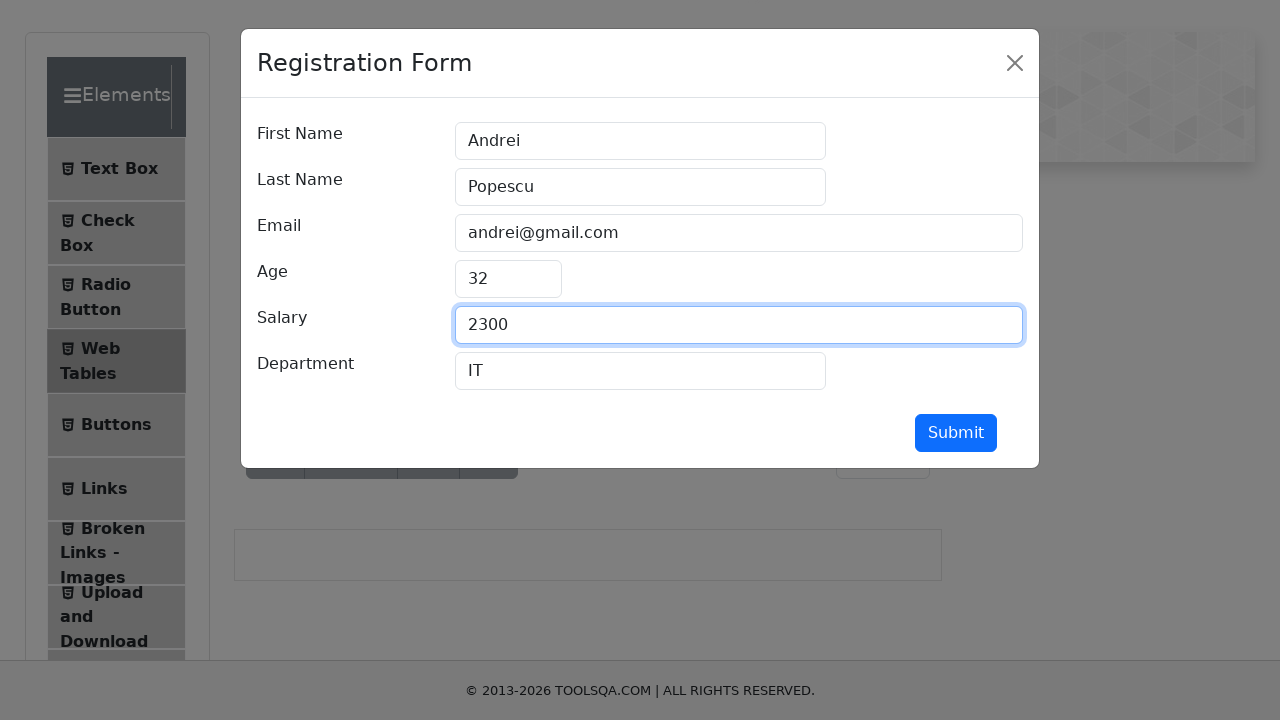

Submitted the edited form with updated salary at (956, 433) on #submit
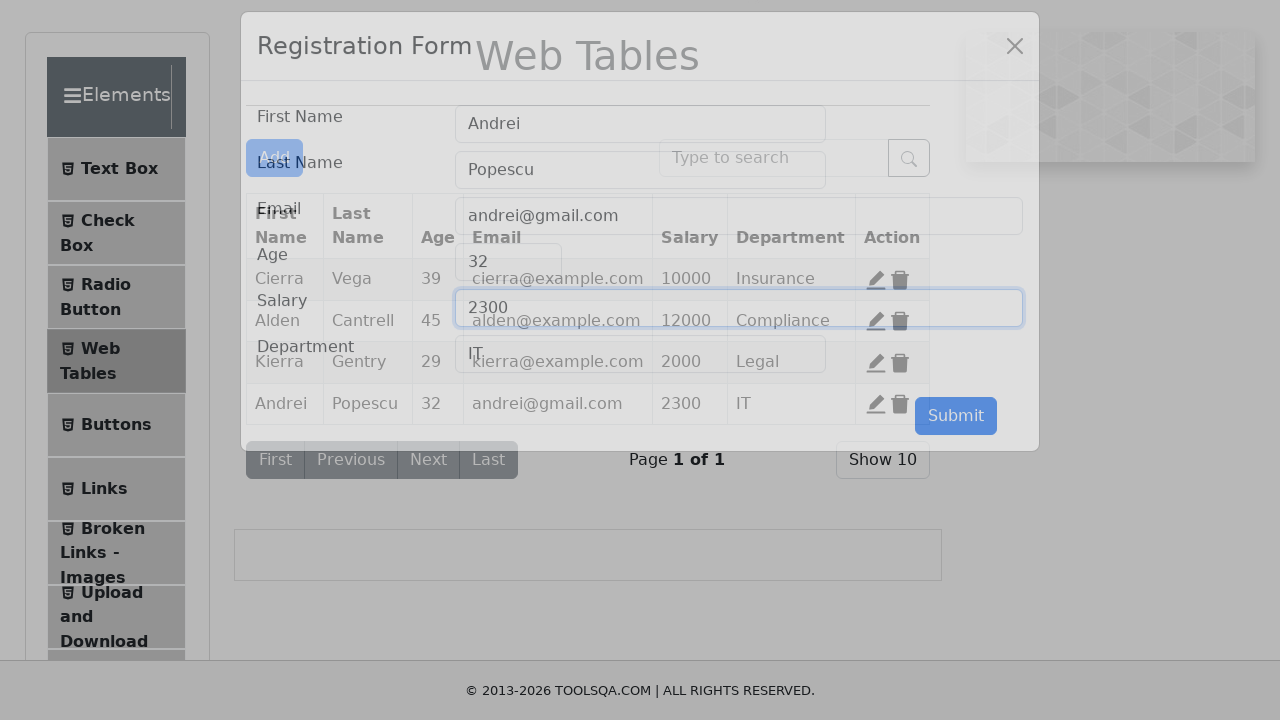

Clicked delete button for record 4 at (900, 404) on #delete-record-4
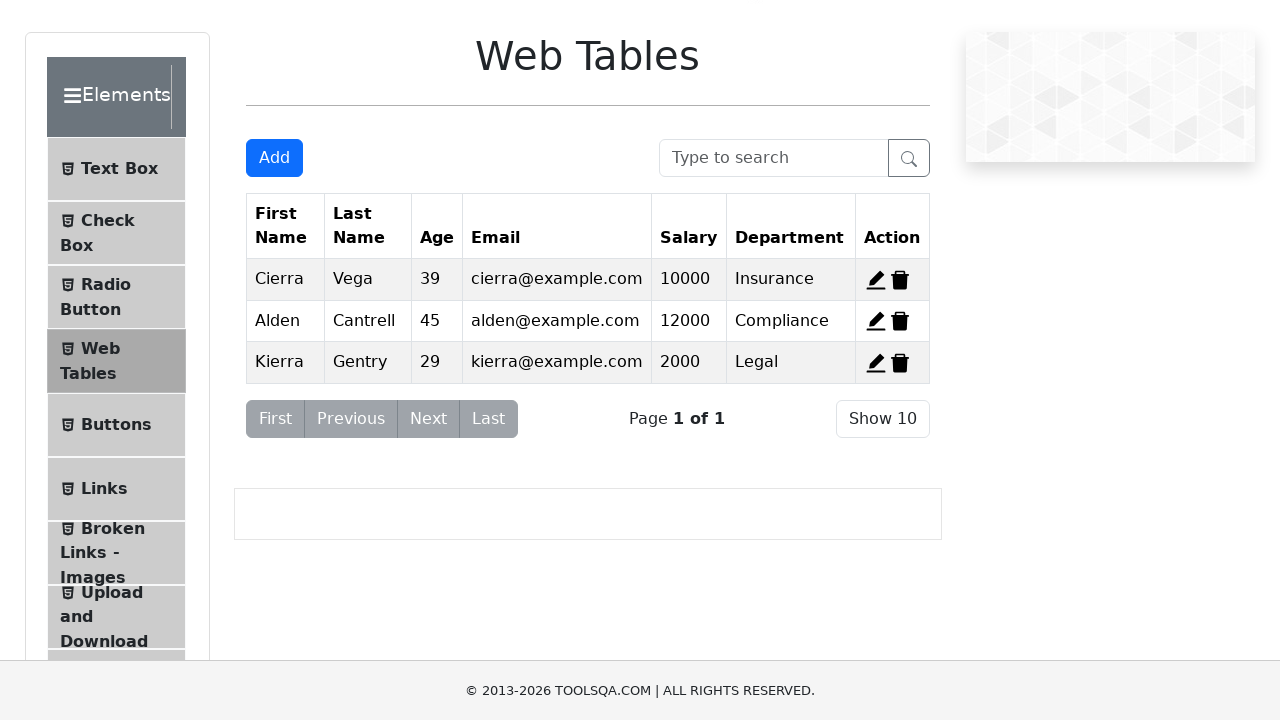

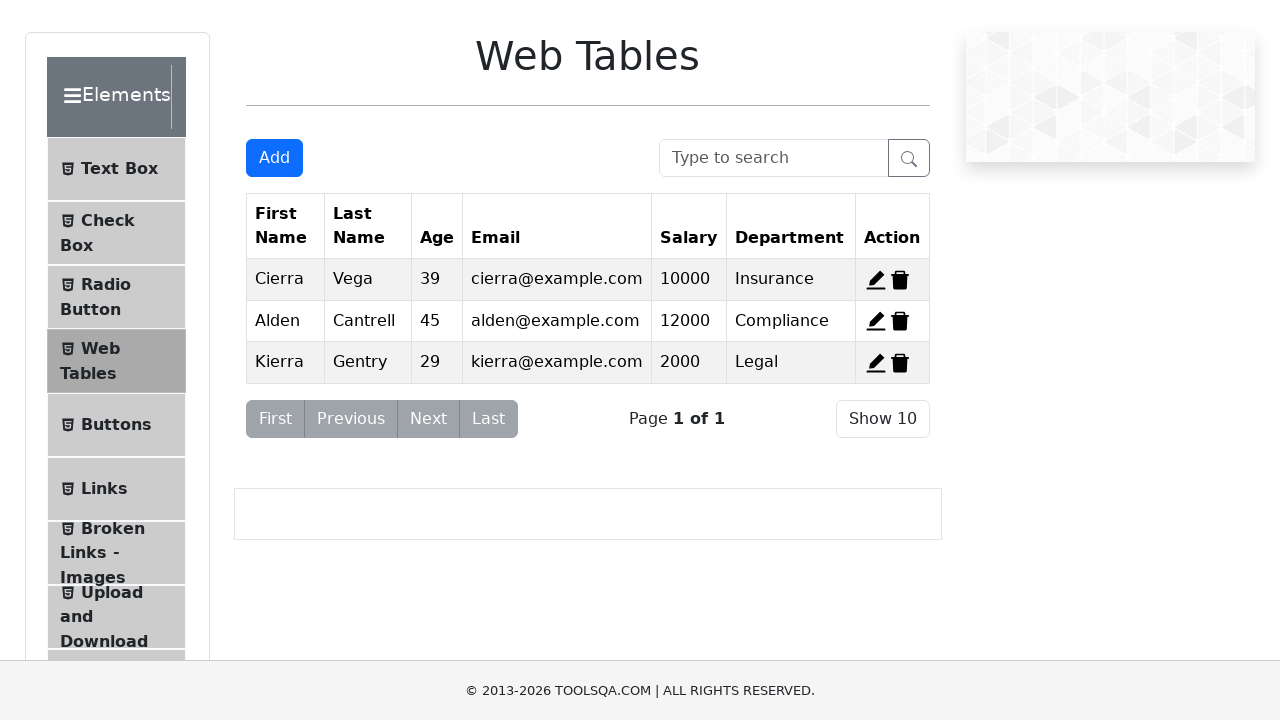